Tests iframe handling by navigating between multiple and single iframes, entering text in a nested iframe input box, and switching between frame contexts

Starting URL: http://demo.automationtesting.in/Frames.html

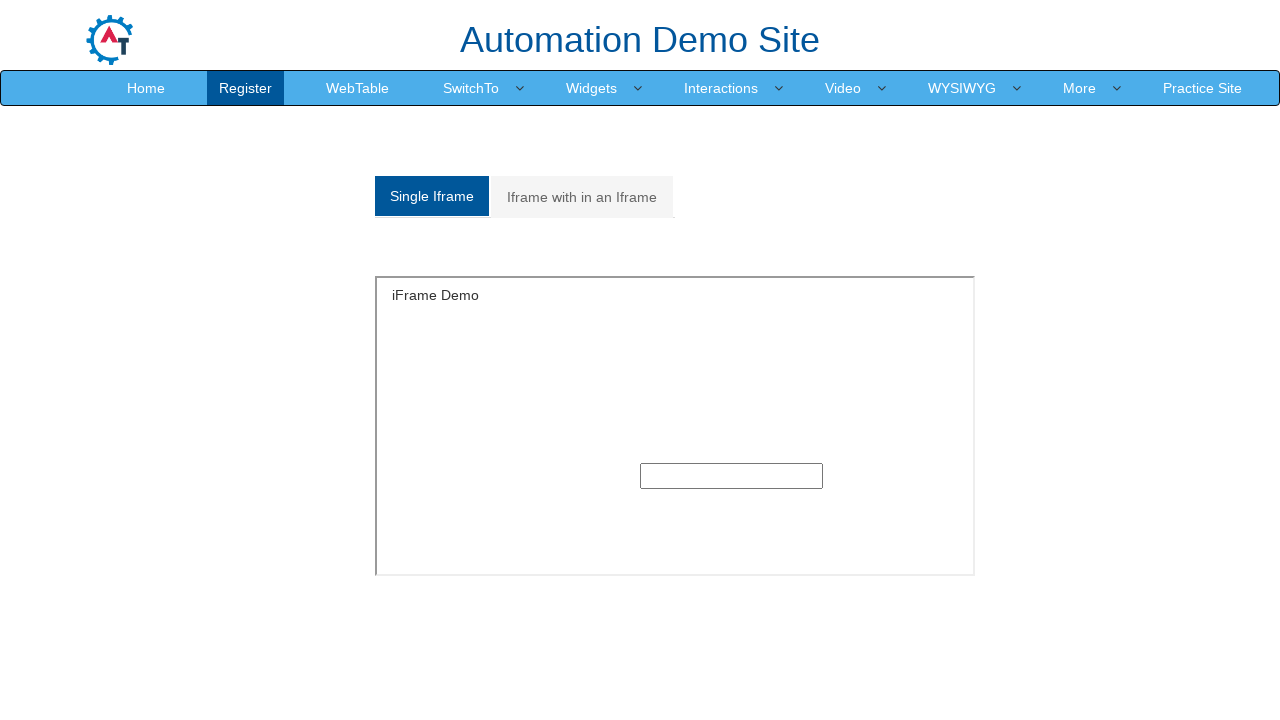

Clicked on multiple iframe button at (582, 197) on a[href='#Multiple']
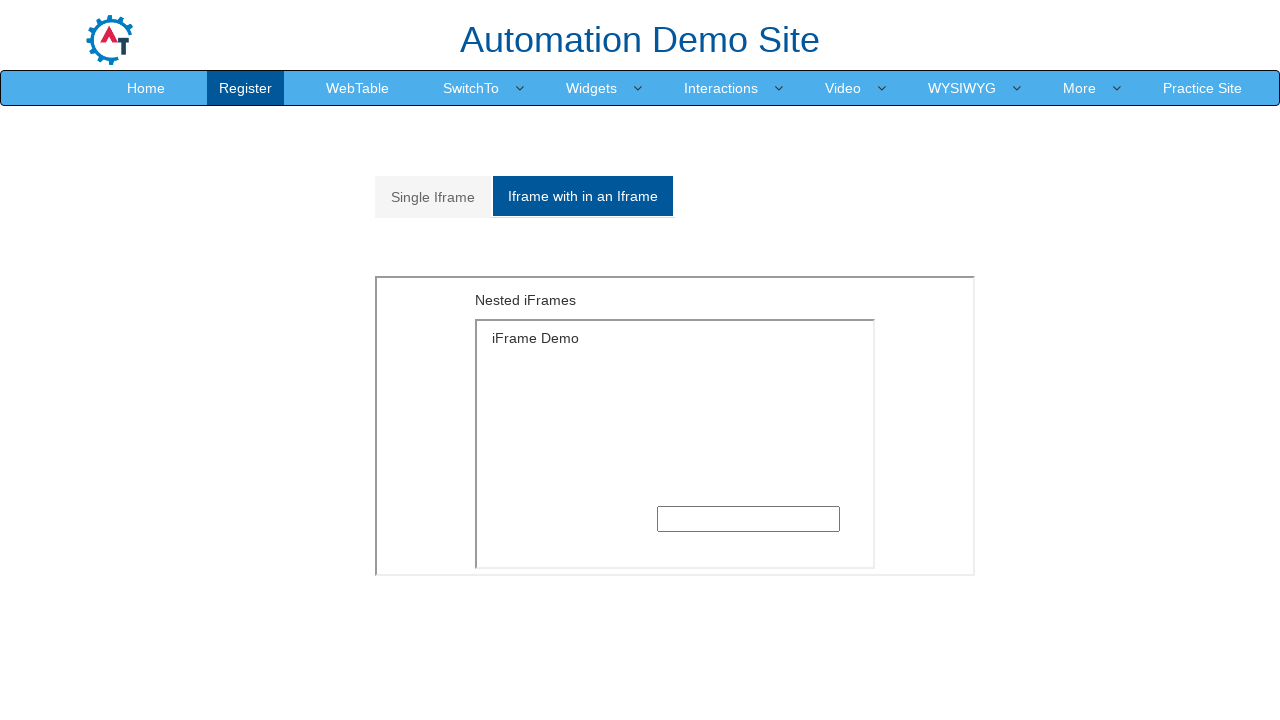

Waited for first iframe to load
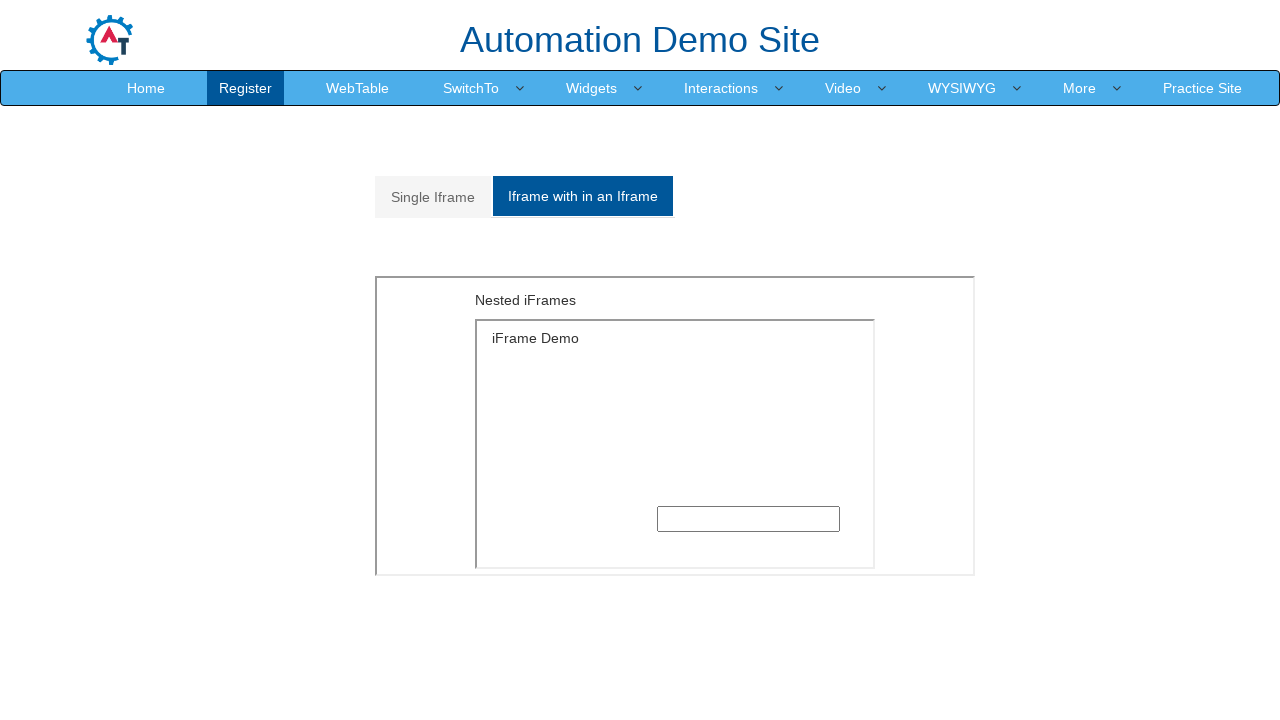

Located and accessed first iframe
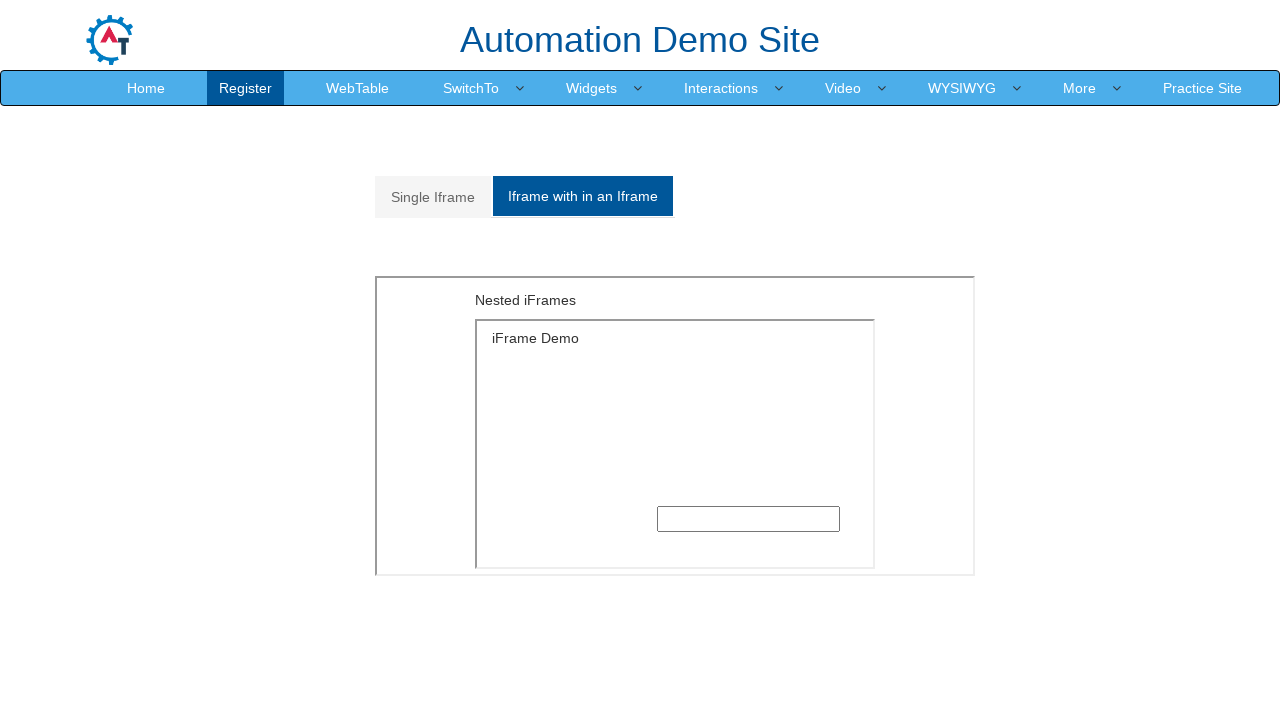

Located nested iframe within first iframe
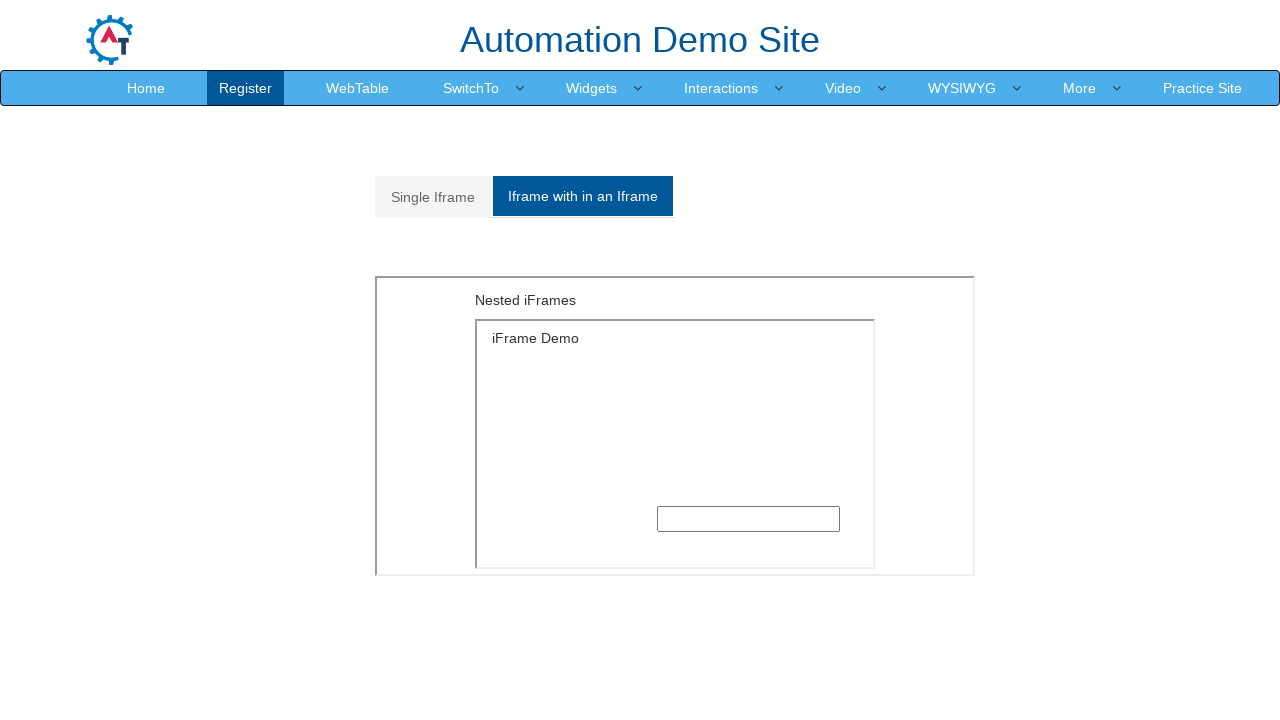

Entered 'ABC' in input field within nested iframe on iframe[src='MultipleFrames.html'] >> internal:control=enter-frame >> iframe[src=
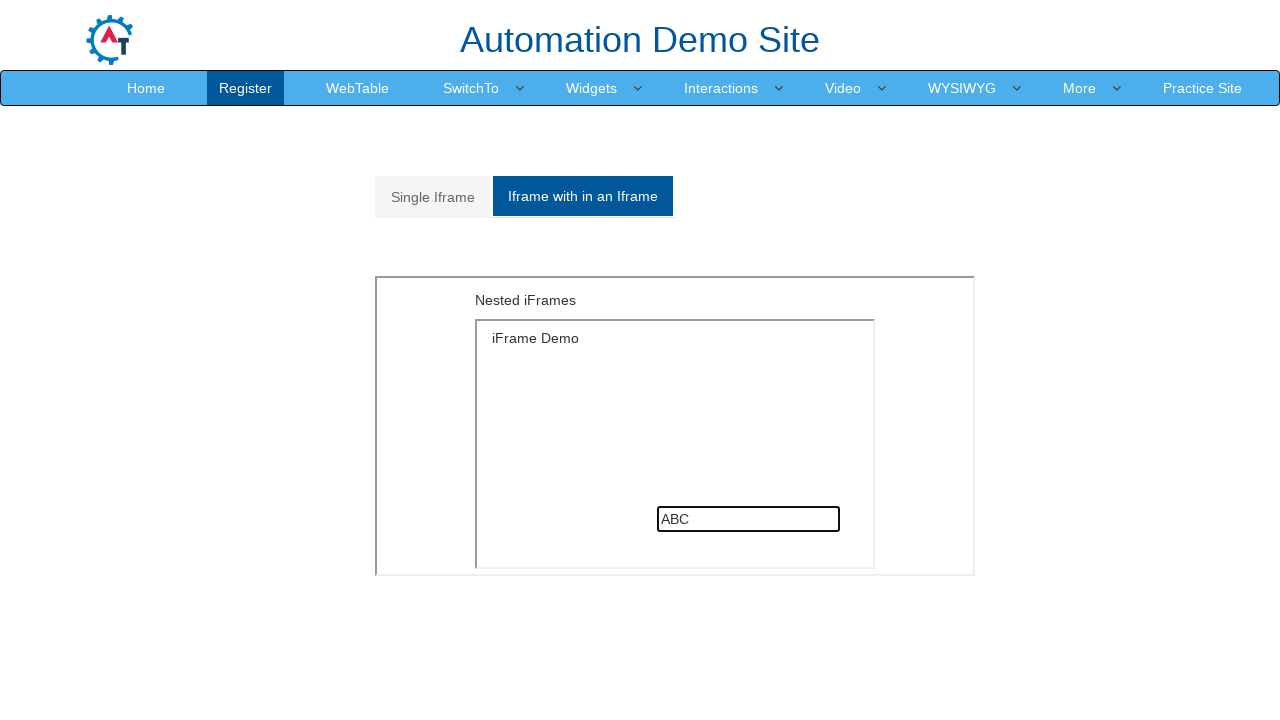

Clicked on single frame button at (433, 197) on a[href='#Single']
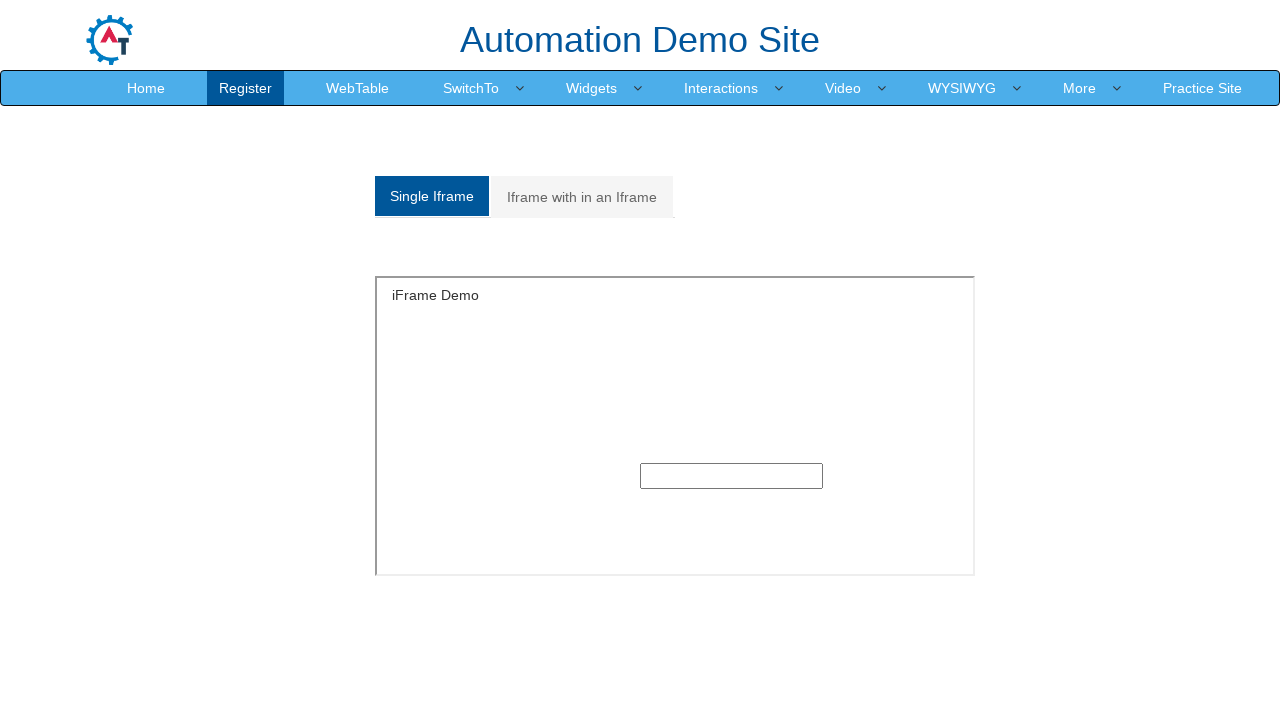

Waited for single frame tab content to be visible
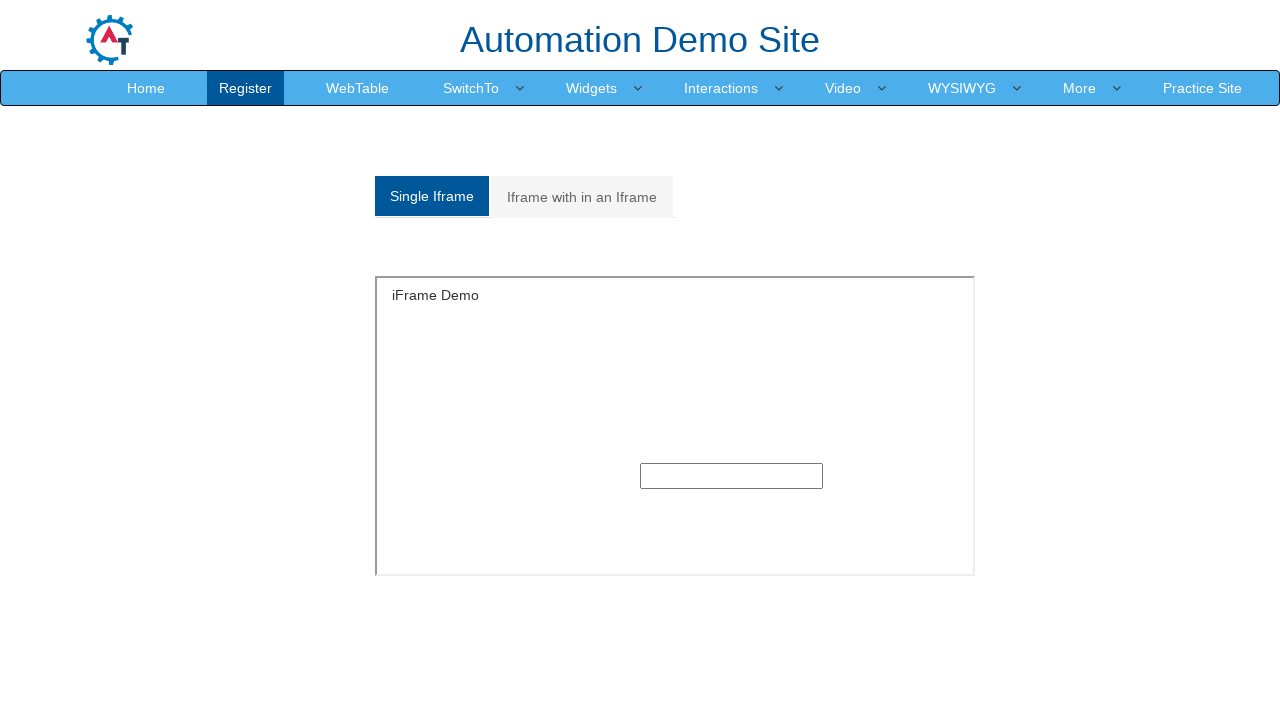

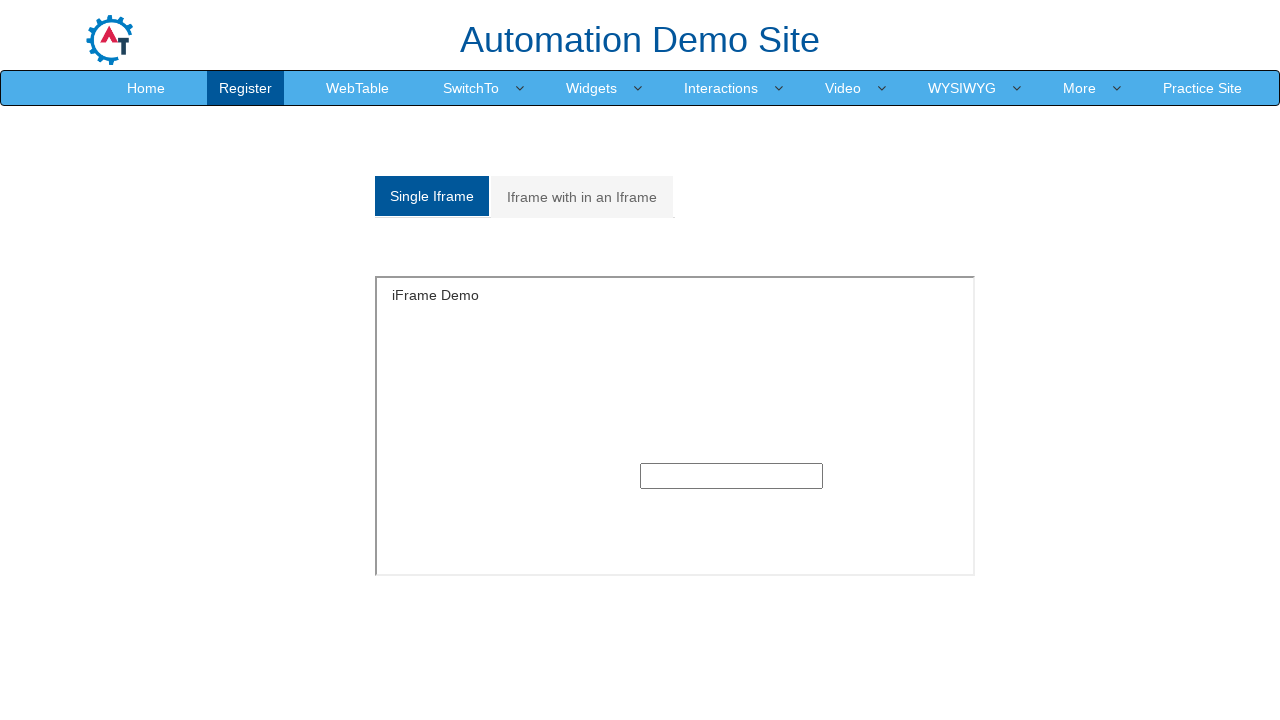